Navigates to ynet.co.il website (second instance from section 1)

Starting URL: http://www.ynet.co.il

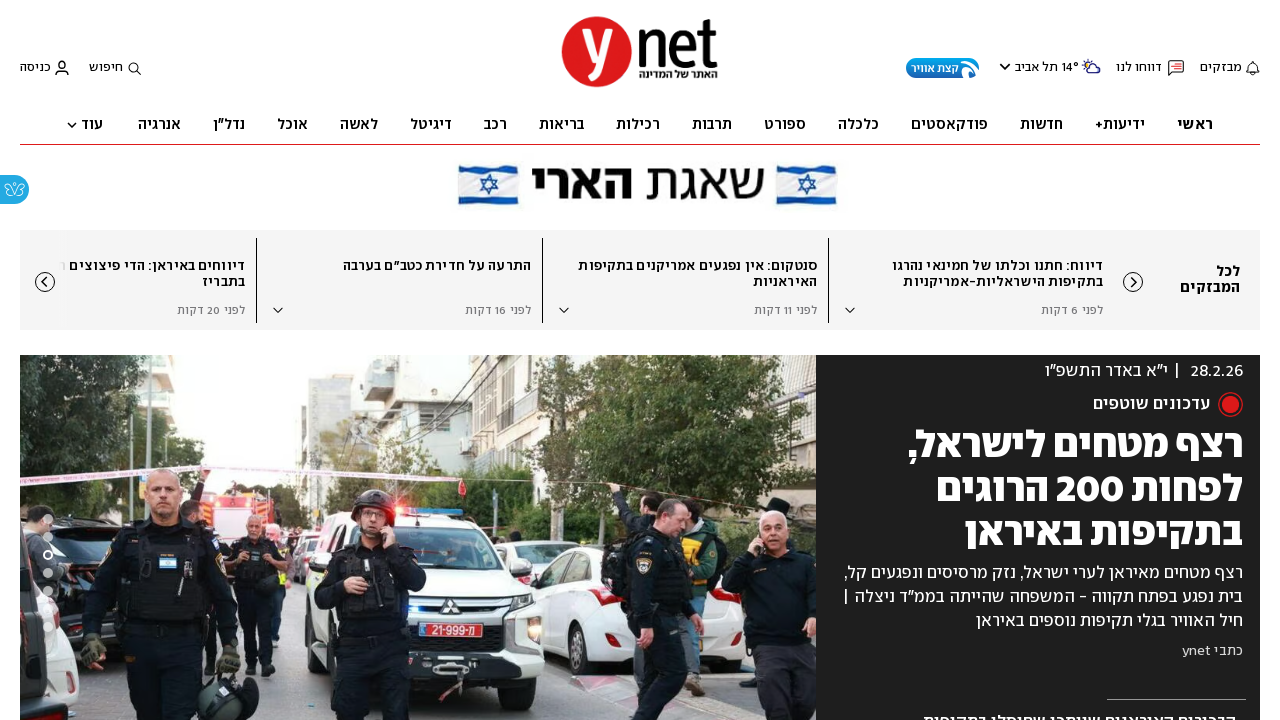

Waited for ynet.co.il page to load (domcontentloaded)
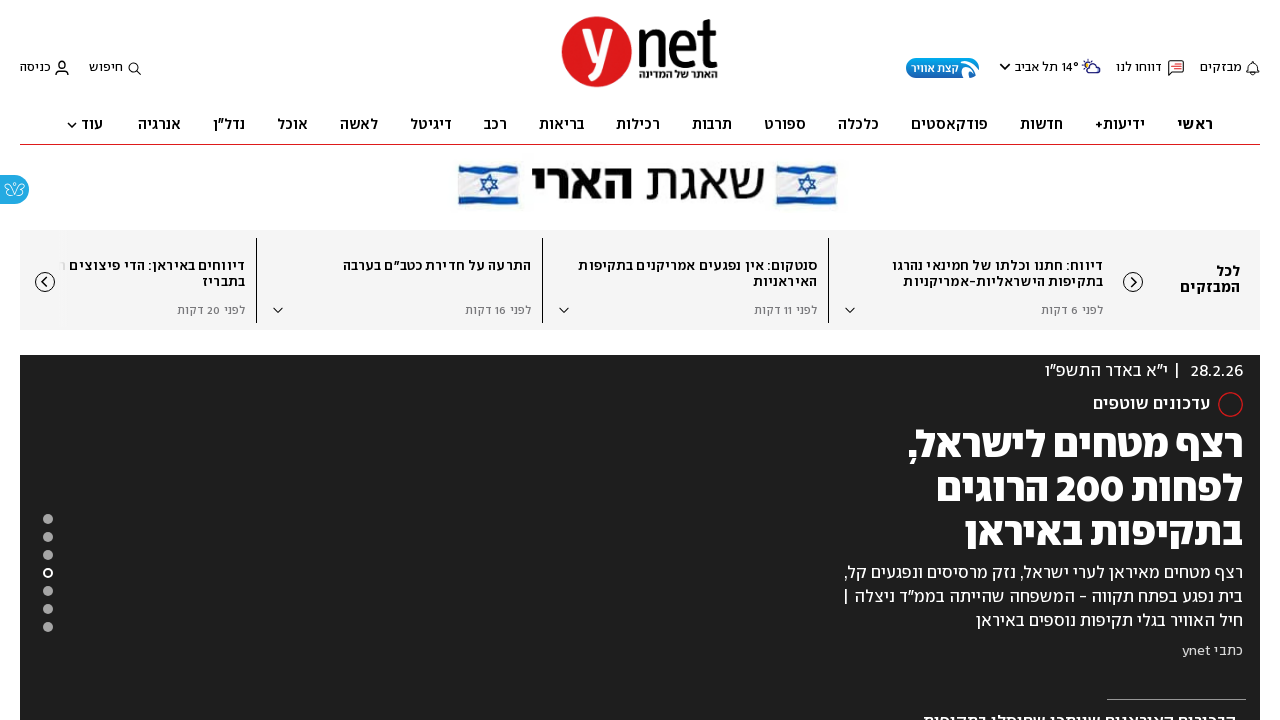

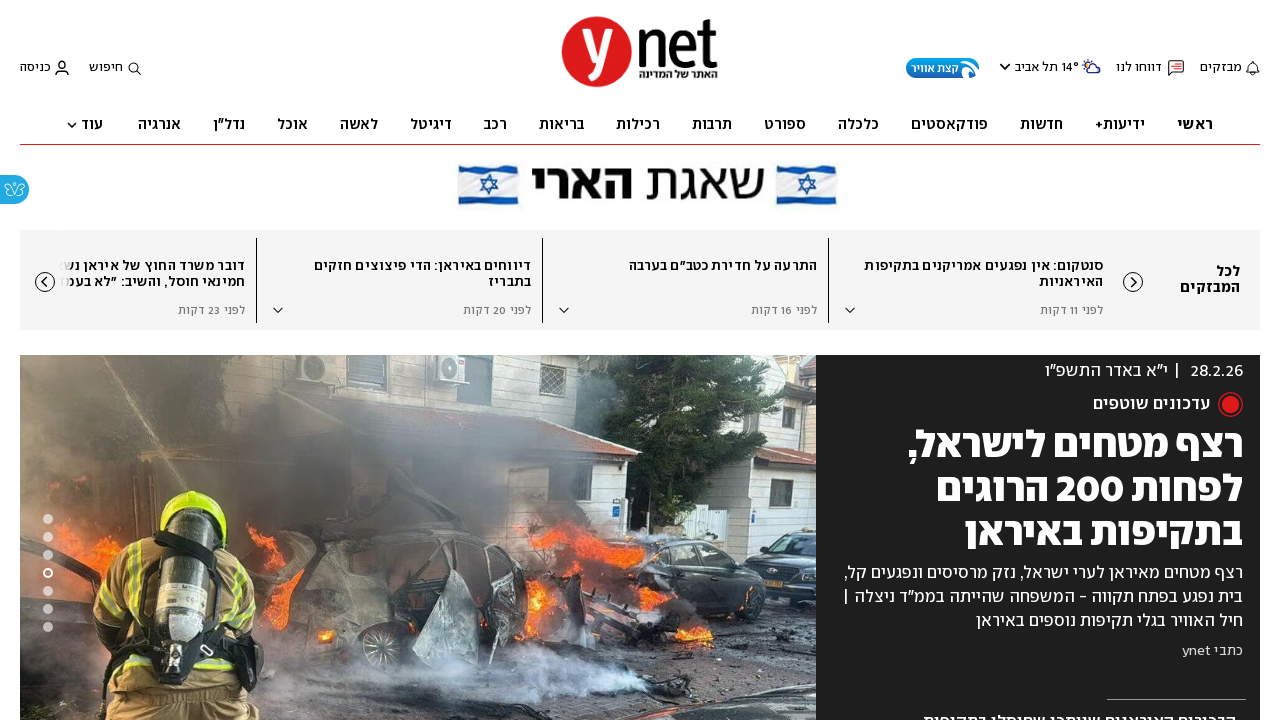